Tests radio button and checkbox selection states

Starting URL: https://automationfc.github.io/basic-form/index.html

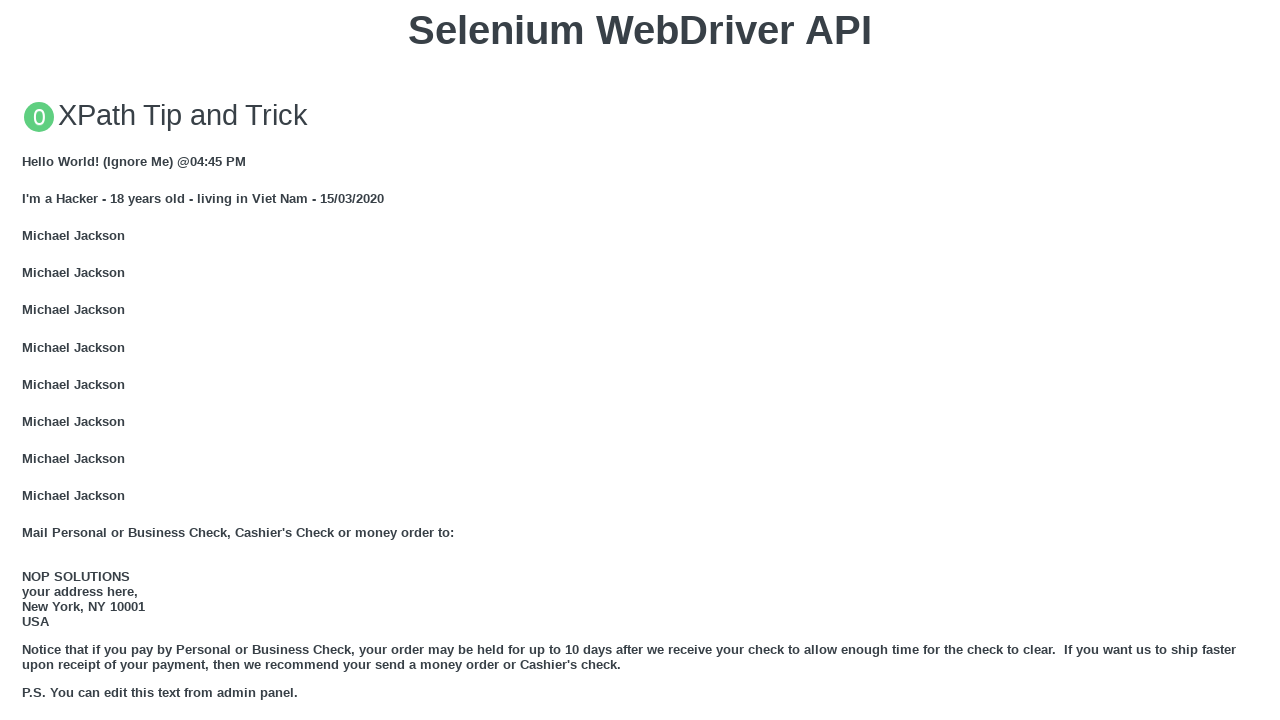

Clicked Under 18 radio button at (28, 360) on input#under_18
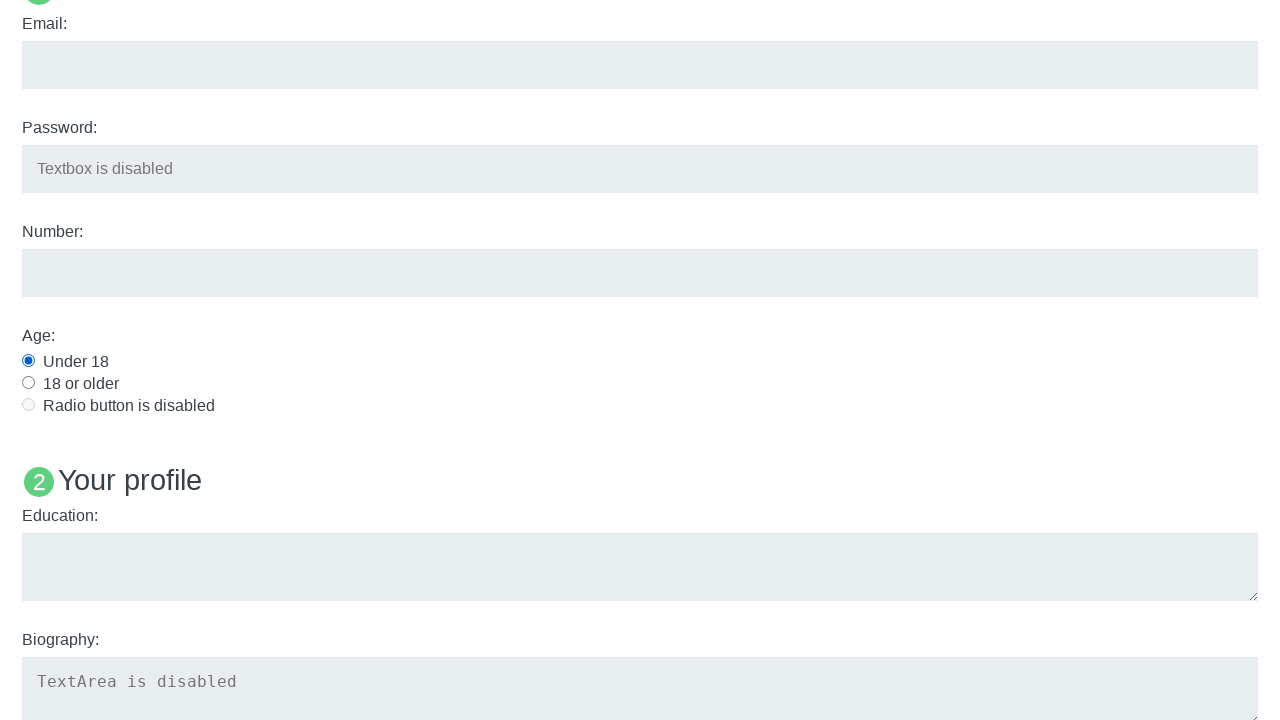

Verified Under 18 radio button is selected
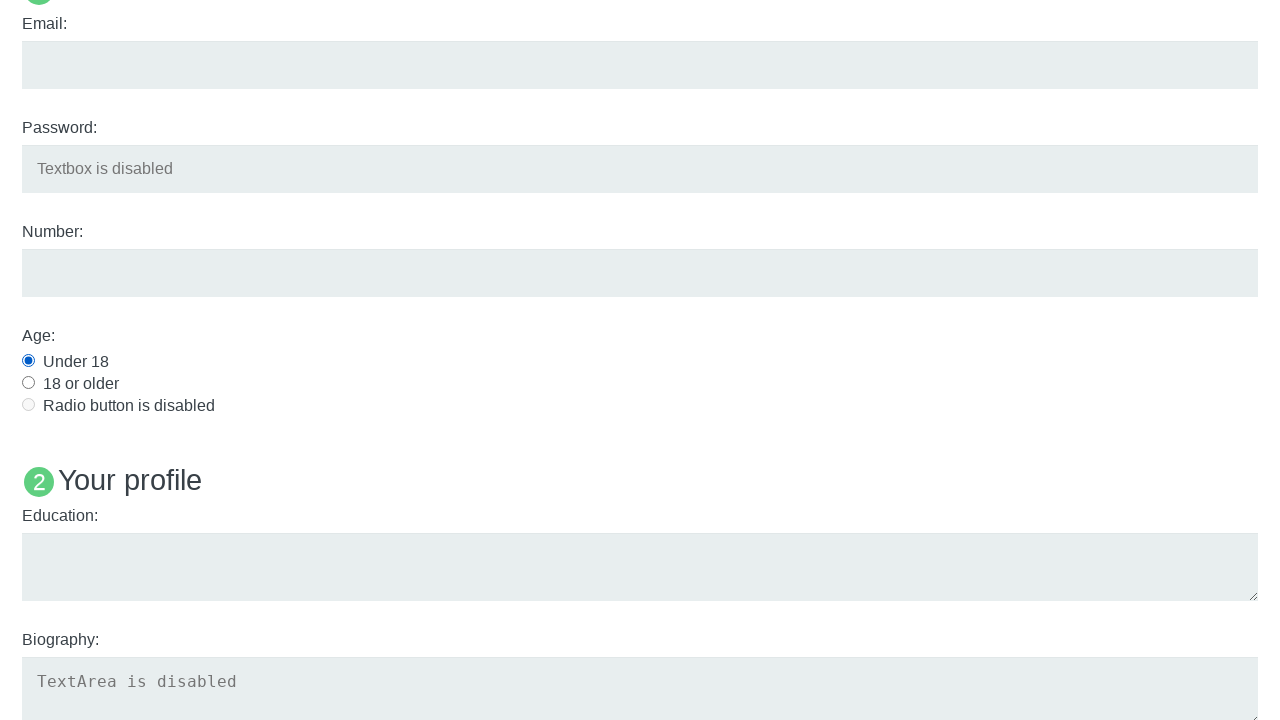

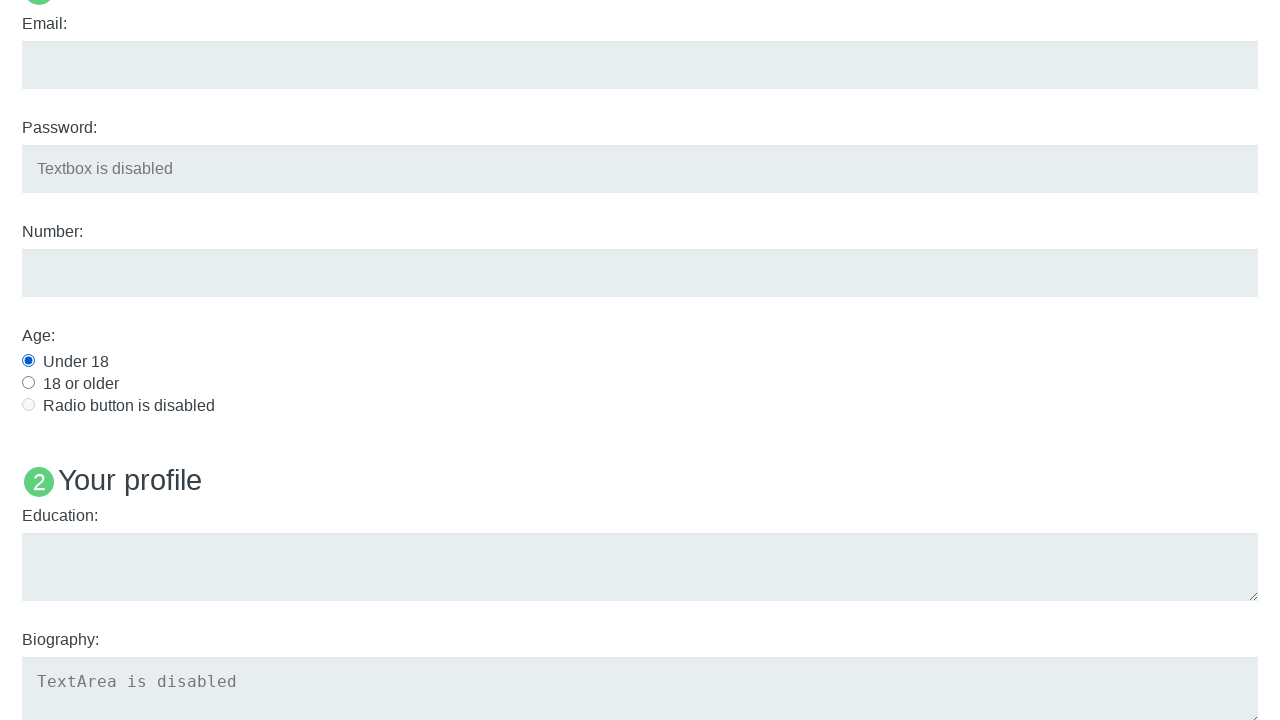